Tests number input field functionality by entering a value, clearing it, and entering a different value to verify input field behavior.

Starting URL: http://the-internet.herokuapp.com/inputs

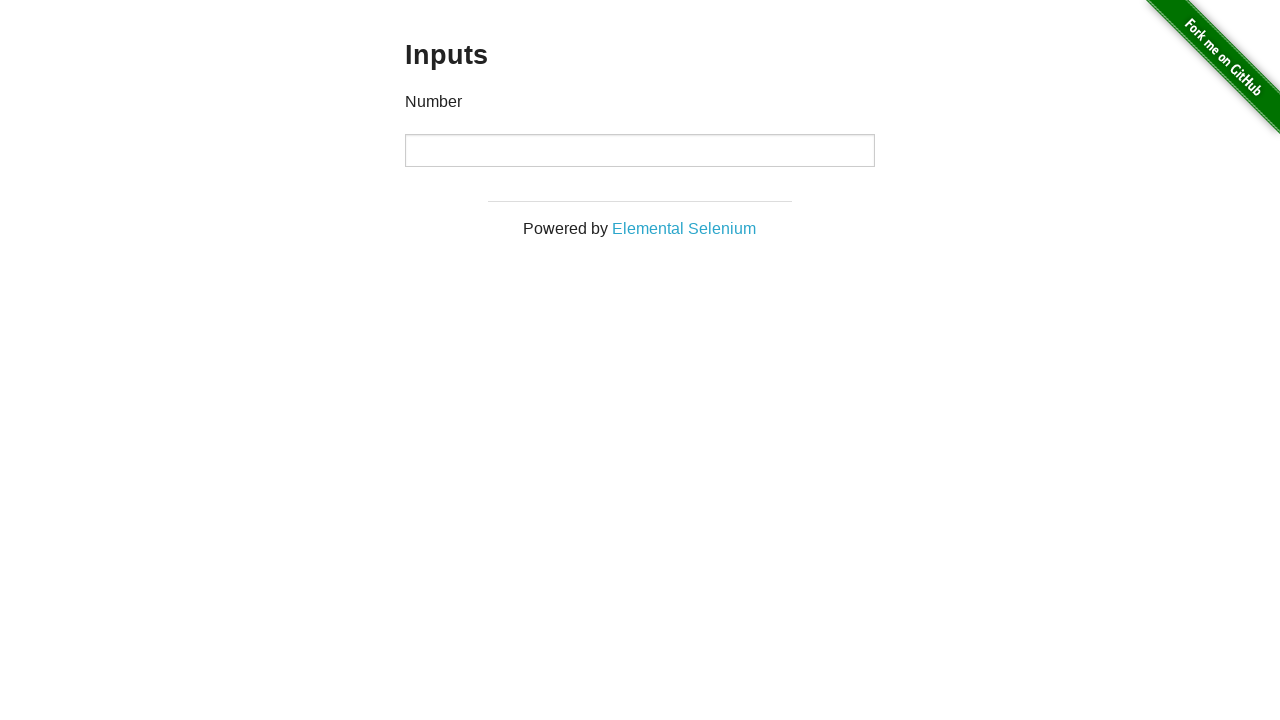

Located the number input field
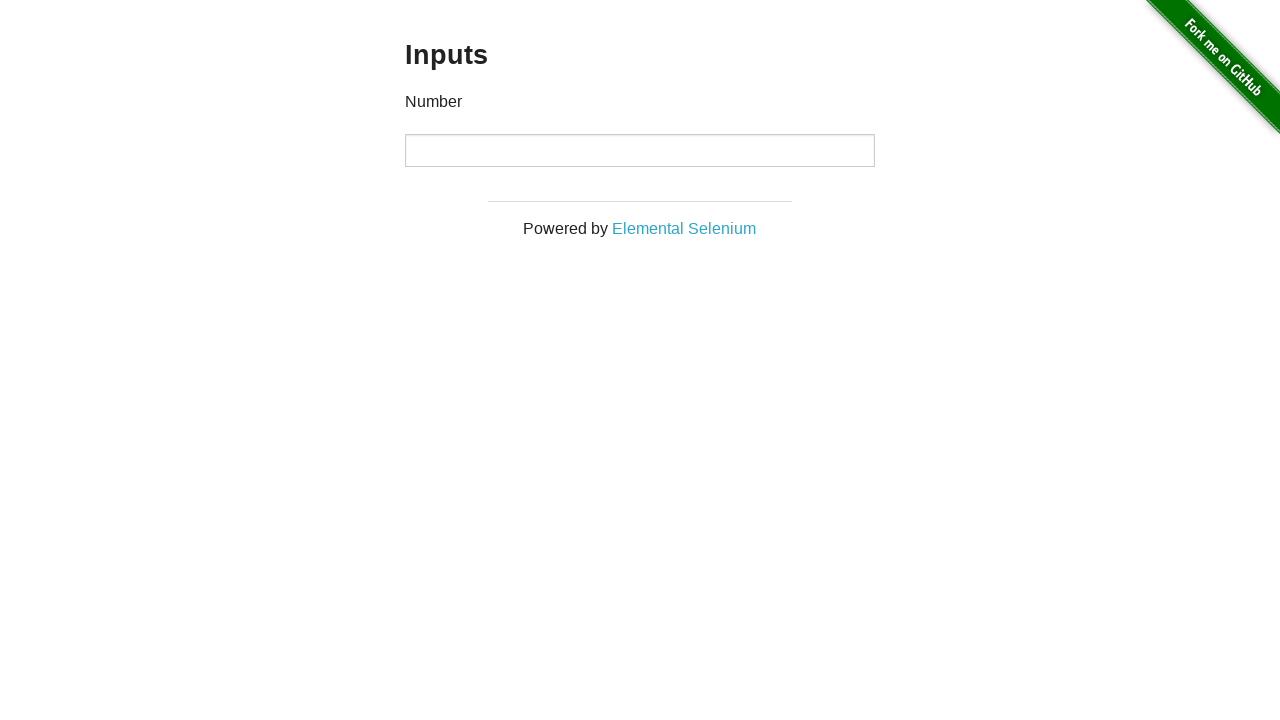

Entered first value '1000' into the number input field on input[type='number']
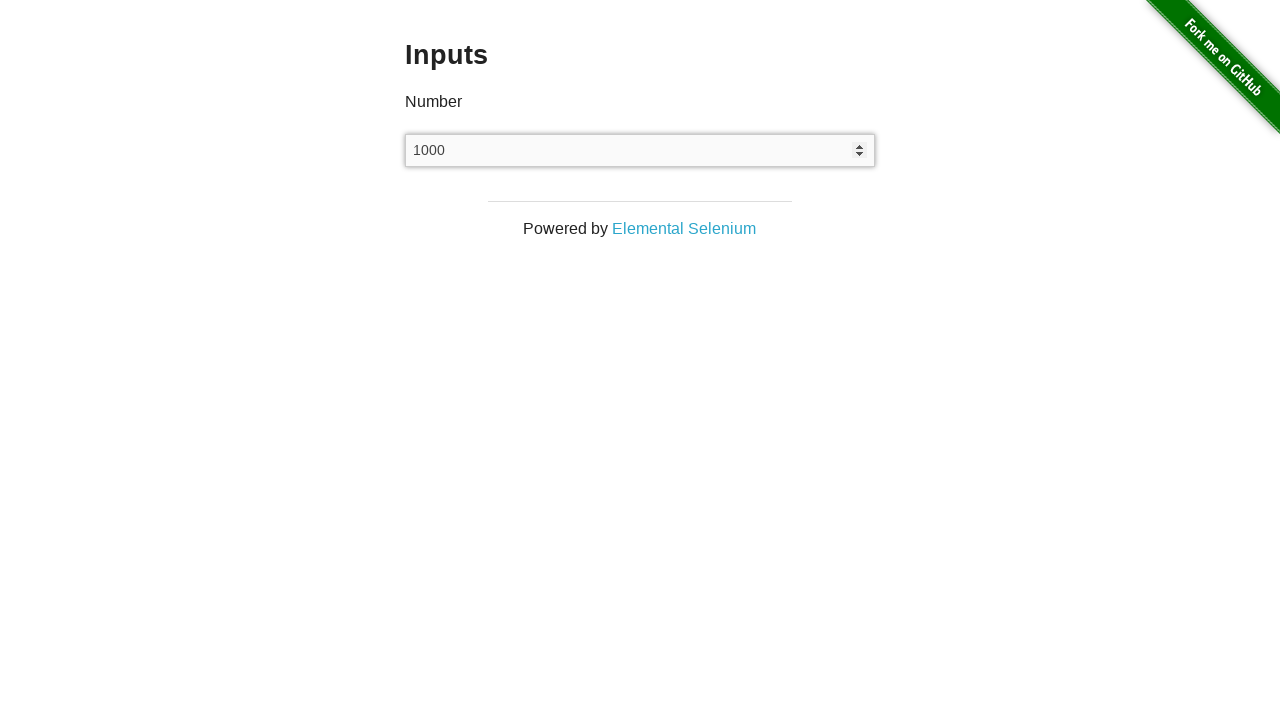

Cleared the input field on input[type='number']
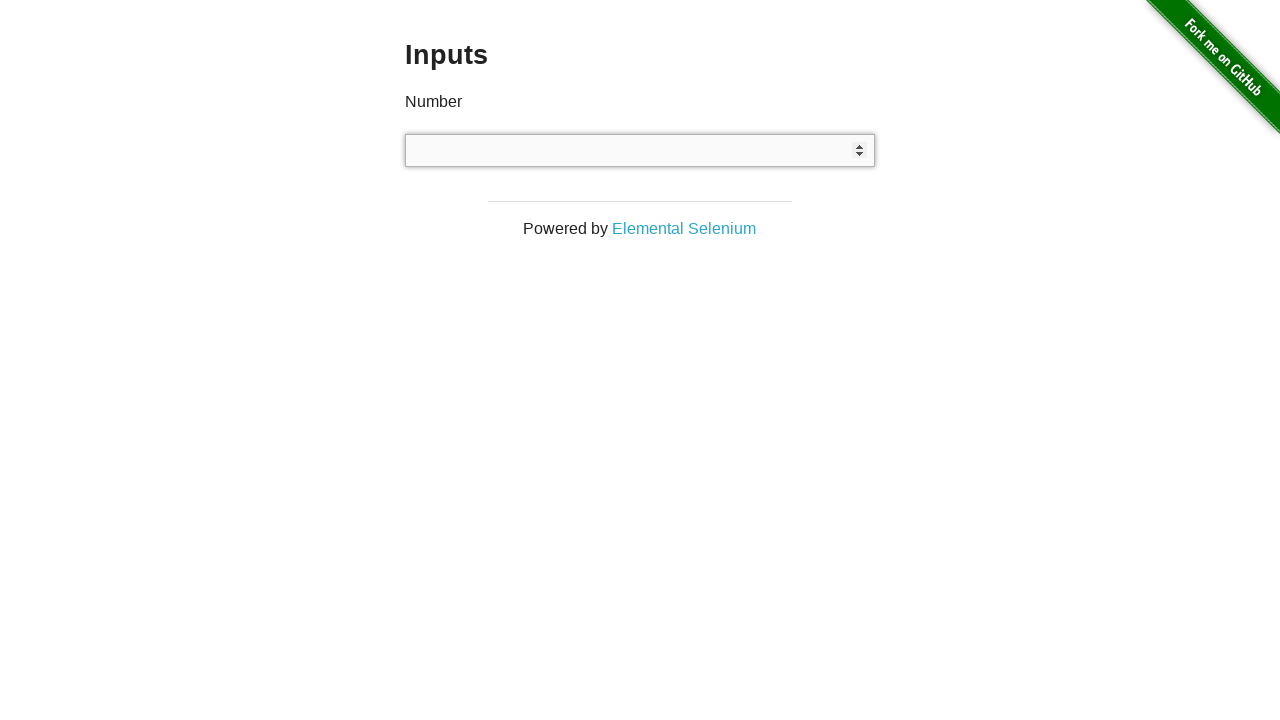

Entered second value '999' into the number input field on input[type='number']
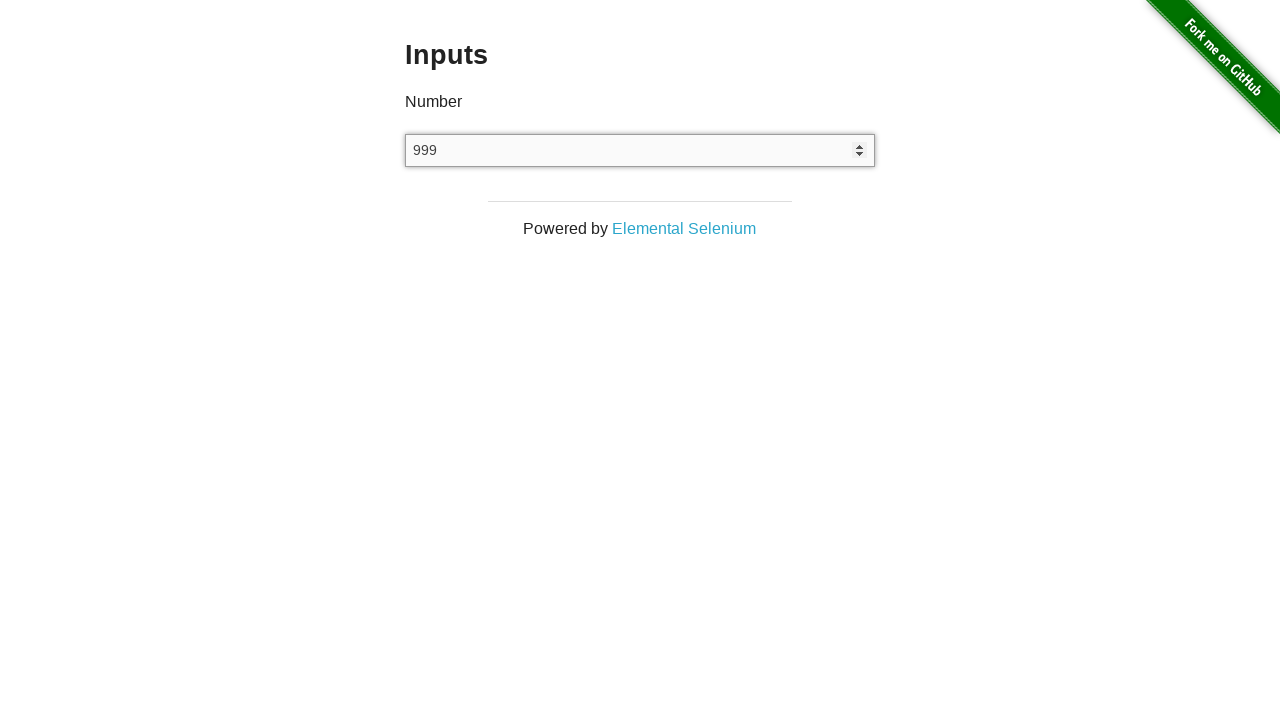

Waited 1 second to observe the final state of the input field
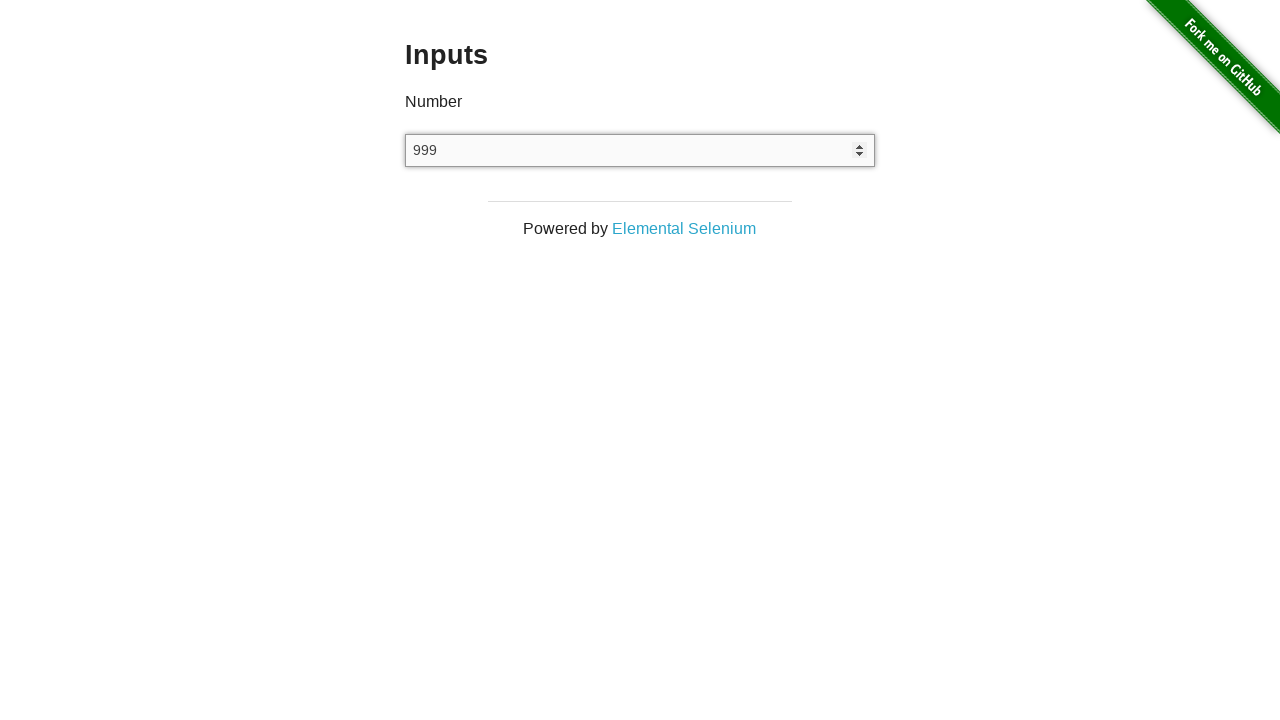

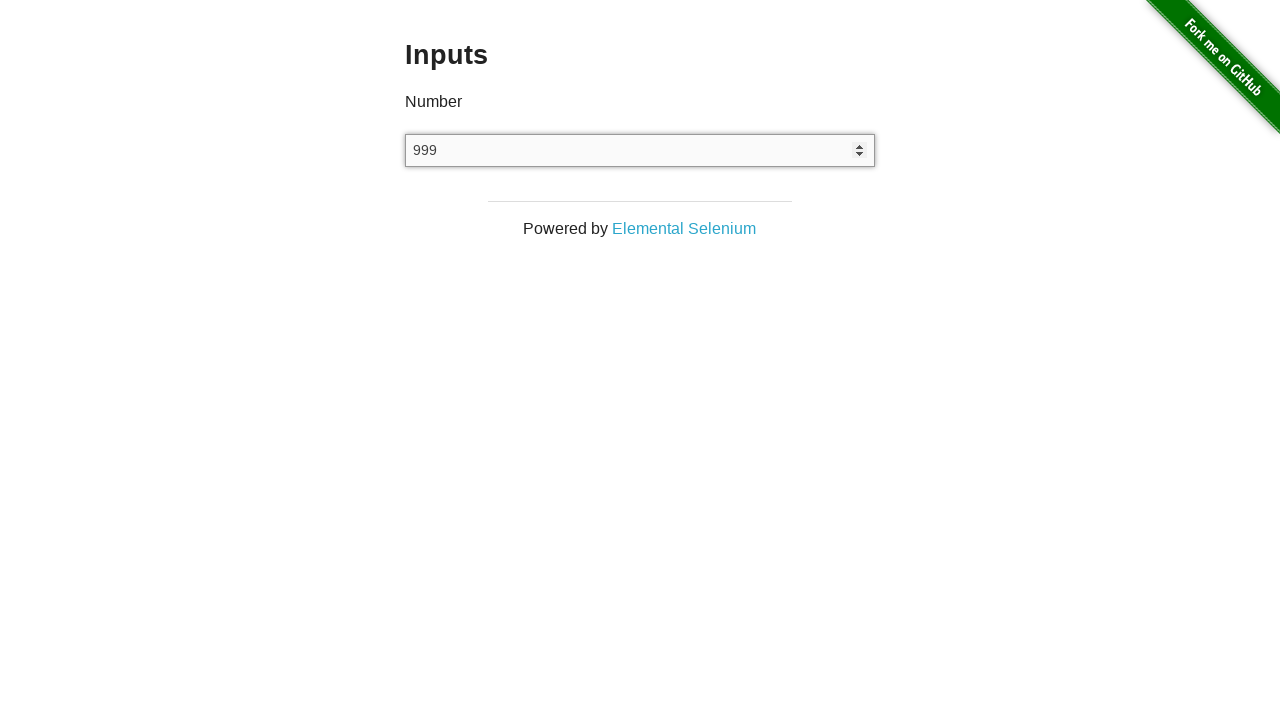